A more robust version of multiple window handling that stores the original window handle before clicking, then switches between windows to verify correct focus based on page titles.

Starting URL: https://the-internet.herokuapp.com/windows

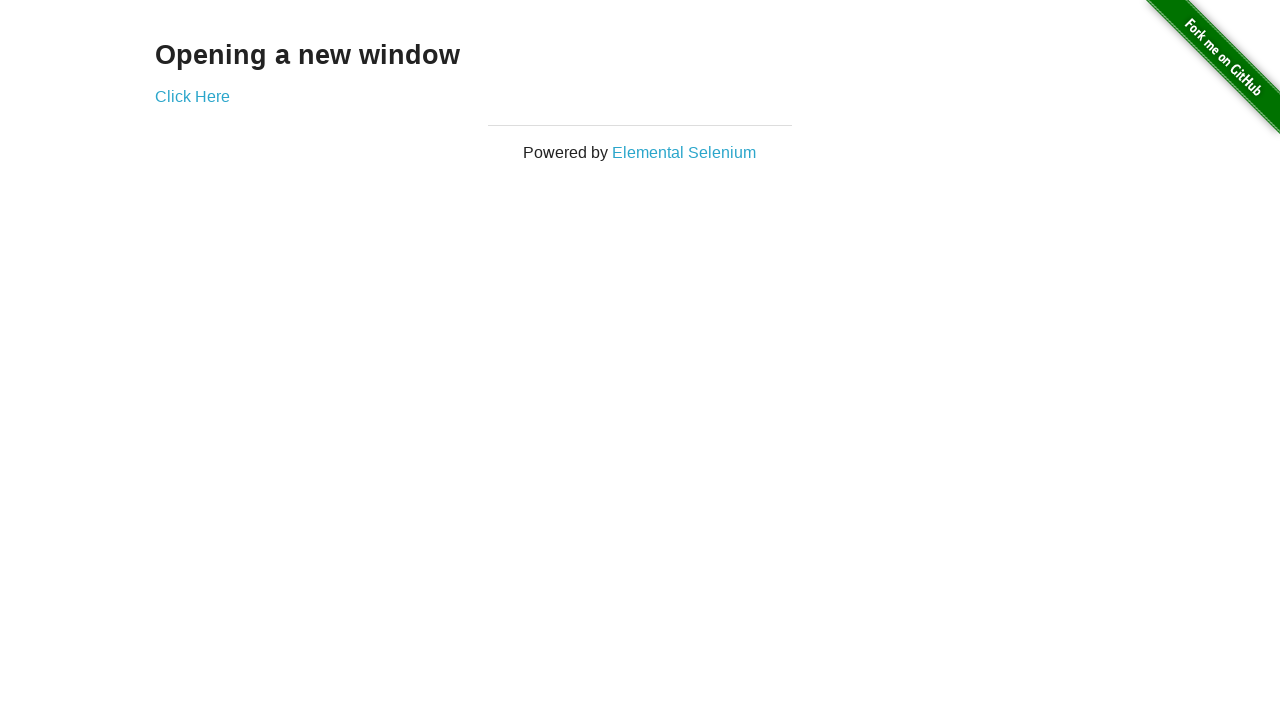

Stored reference to original page
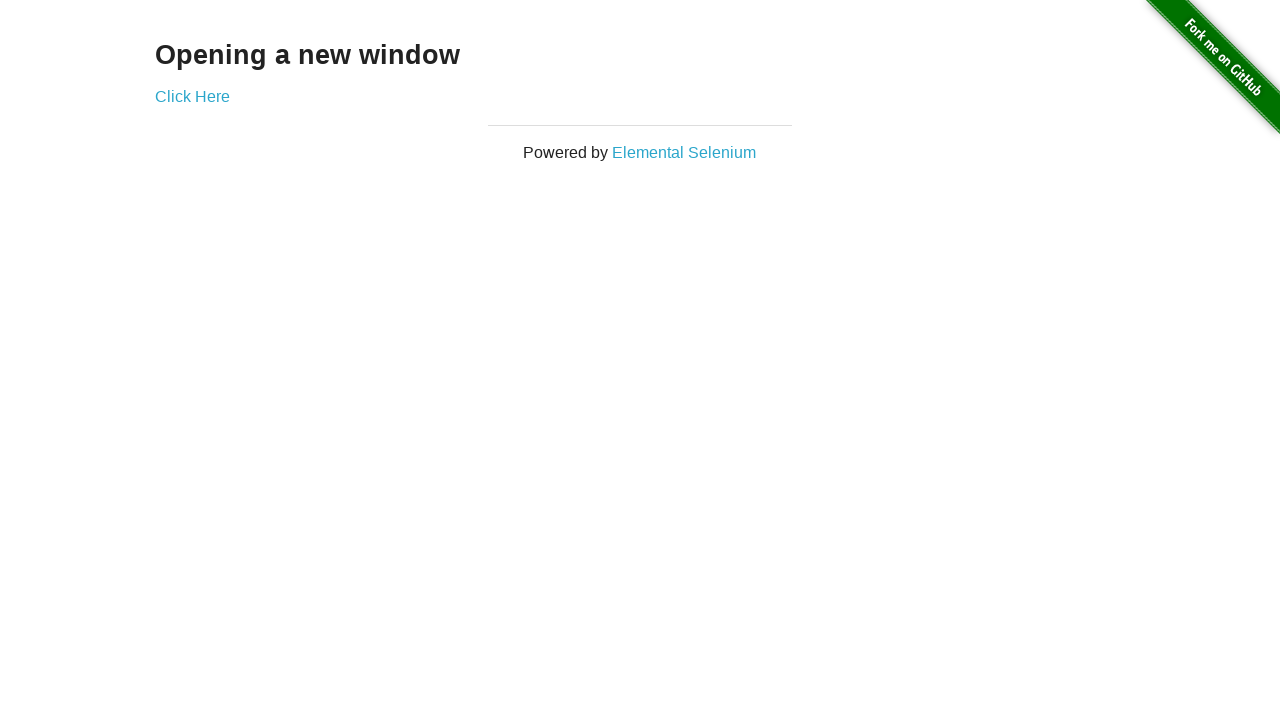

Clicked link to open new window at (192, 96) on .example a
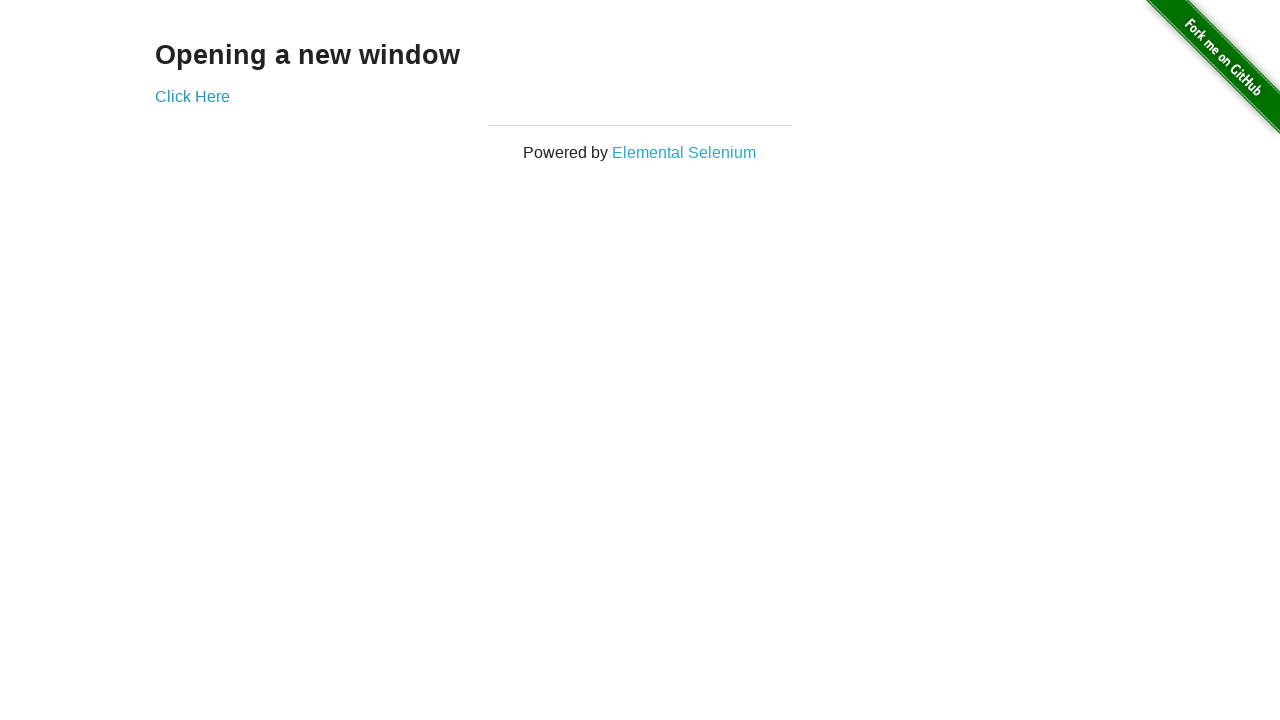

Captured new page object from context
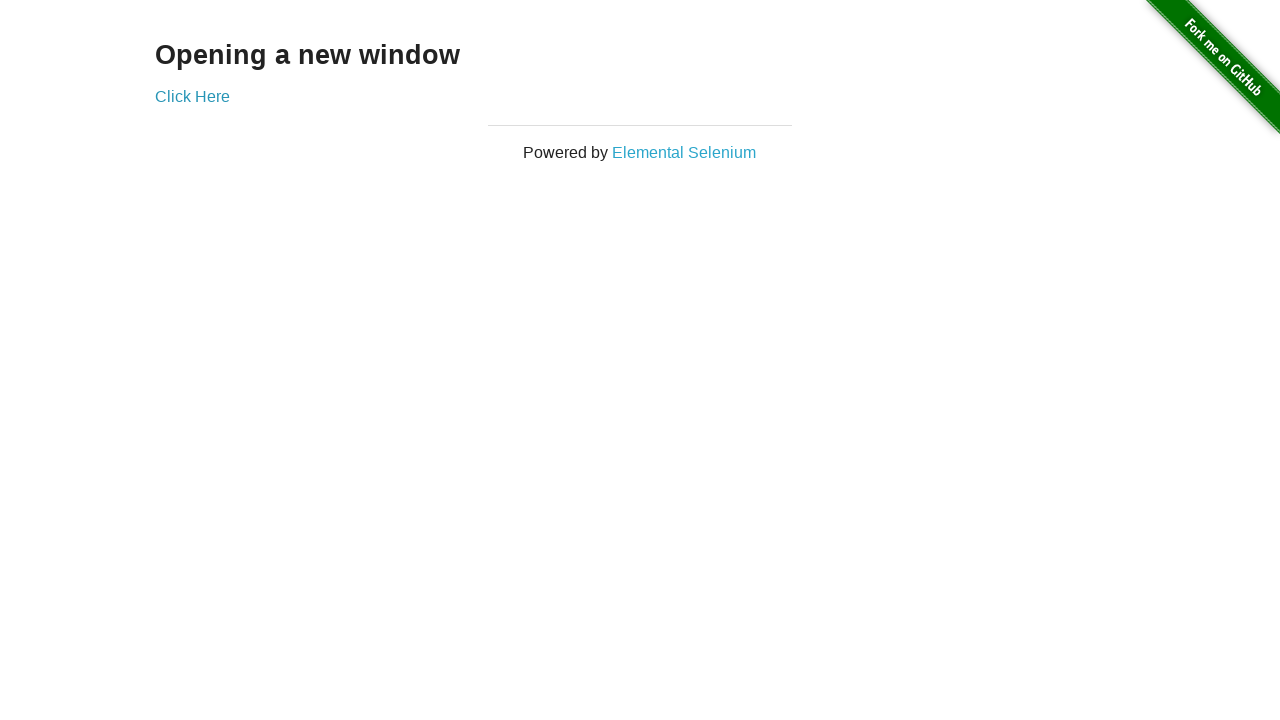

New page loaded successfully
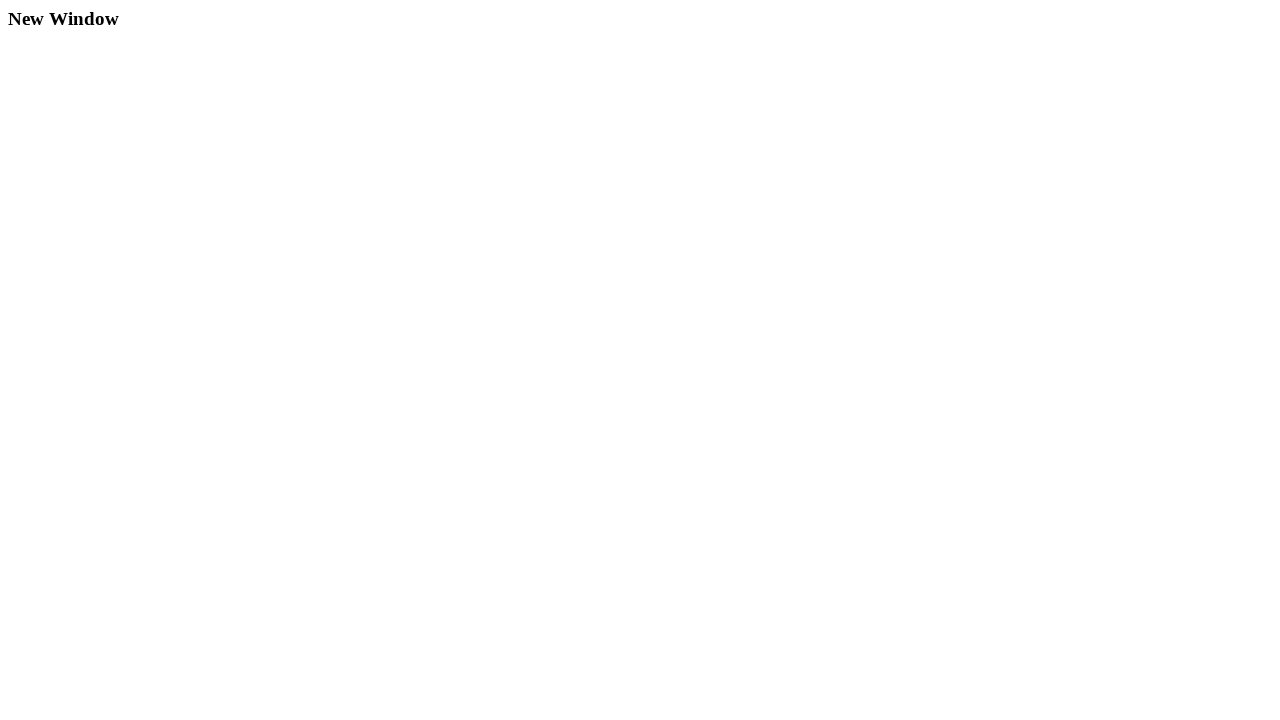

Verified first window title is not 'New Window'
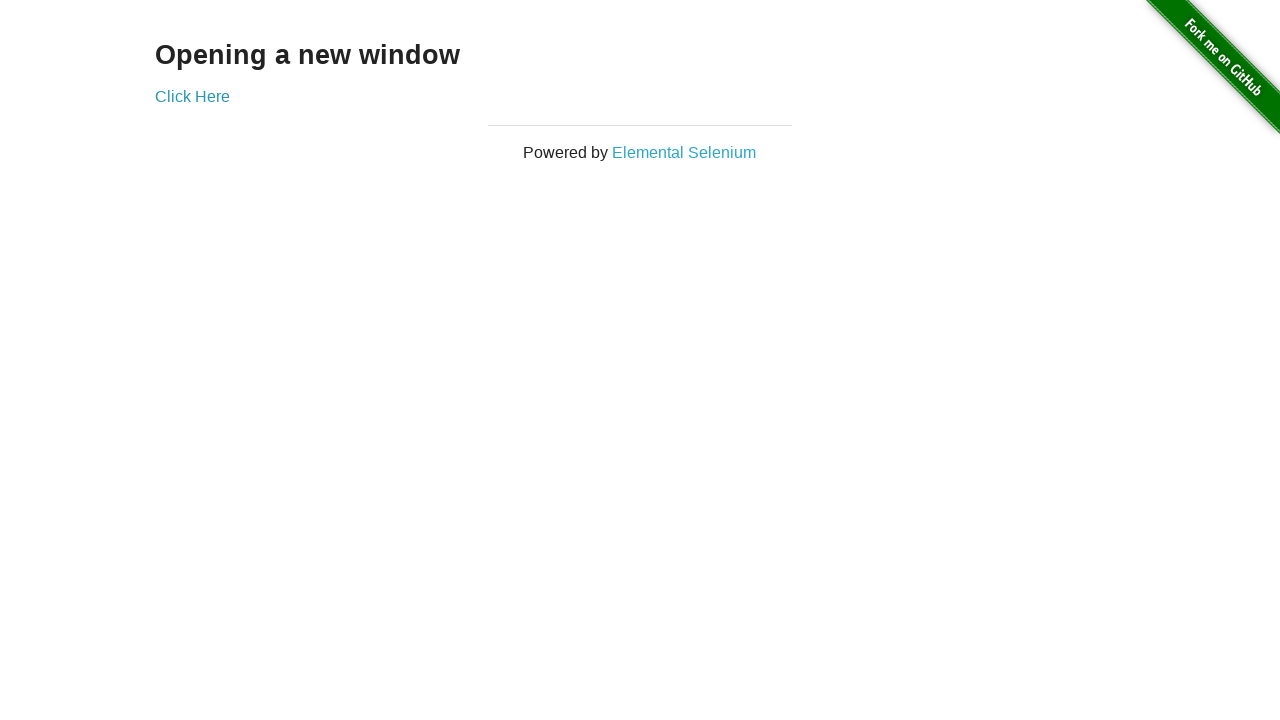

Verified new window has correct title 'New Window'
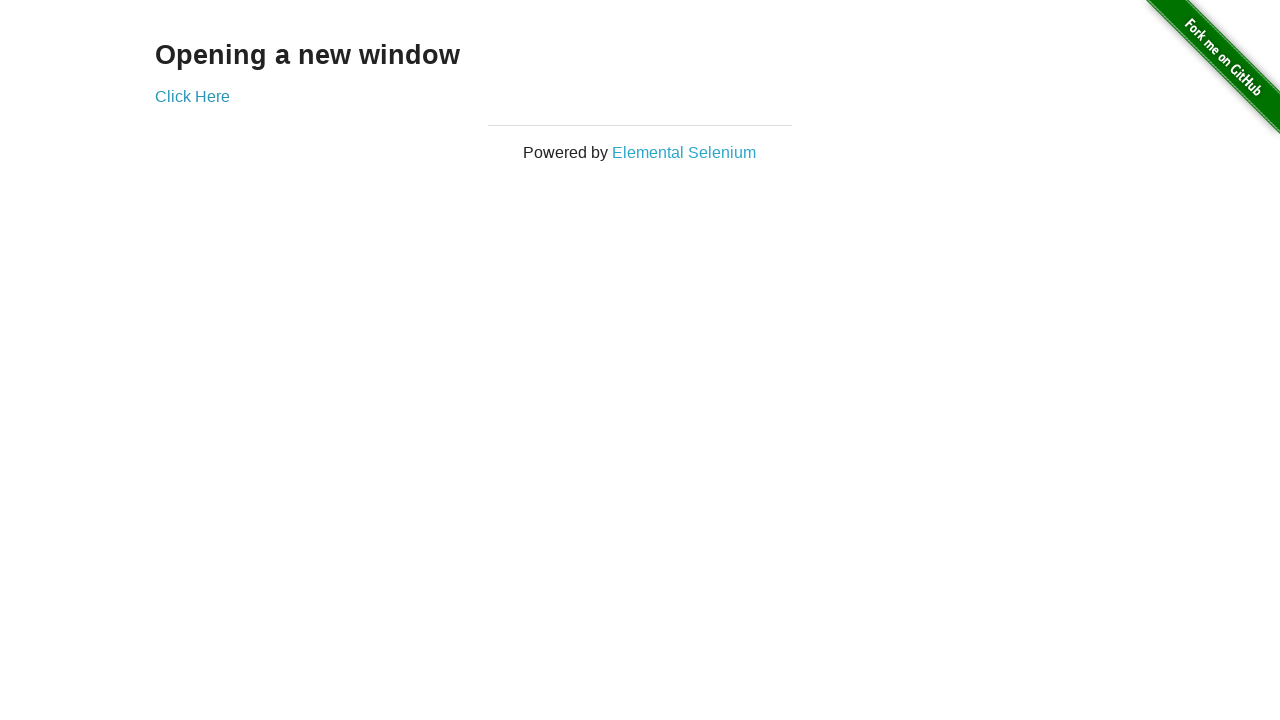

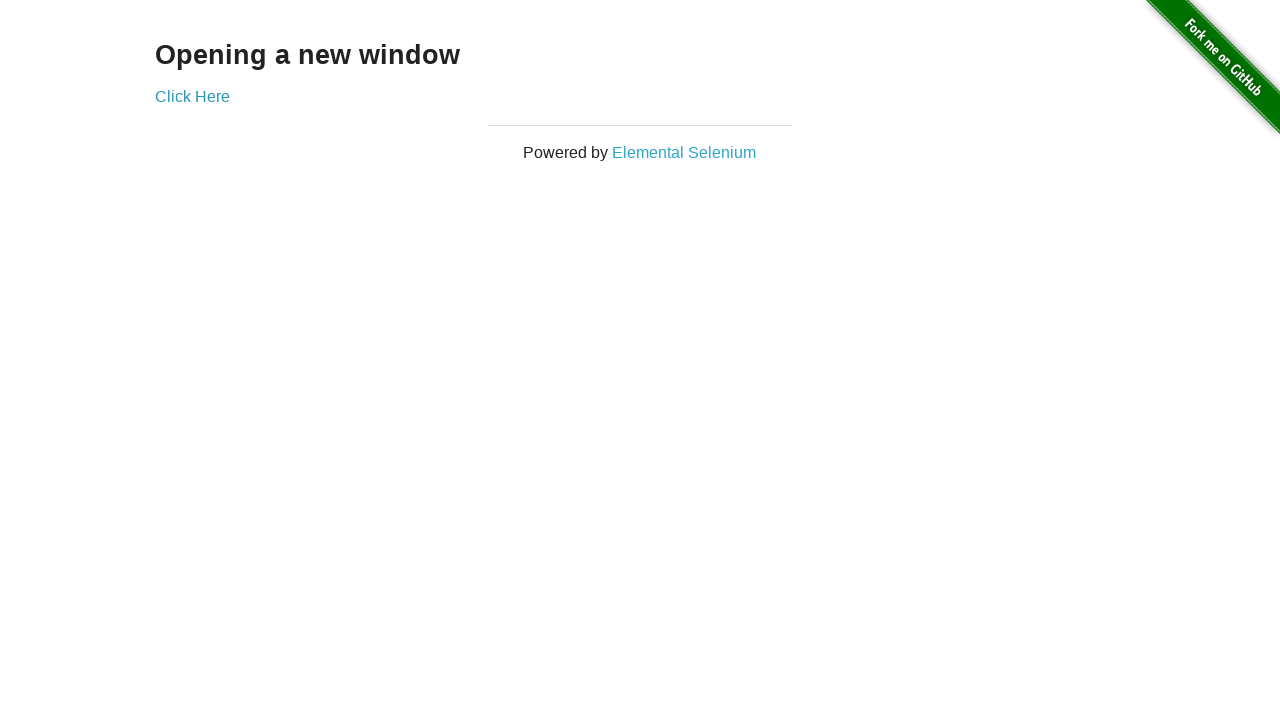